Navigates to the Technische Hochschule Nürnberg website and verifies the page loads by checking the title is present

Starting URL: https://www.th-nuernberg.de

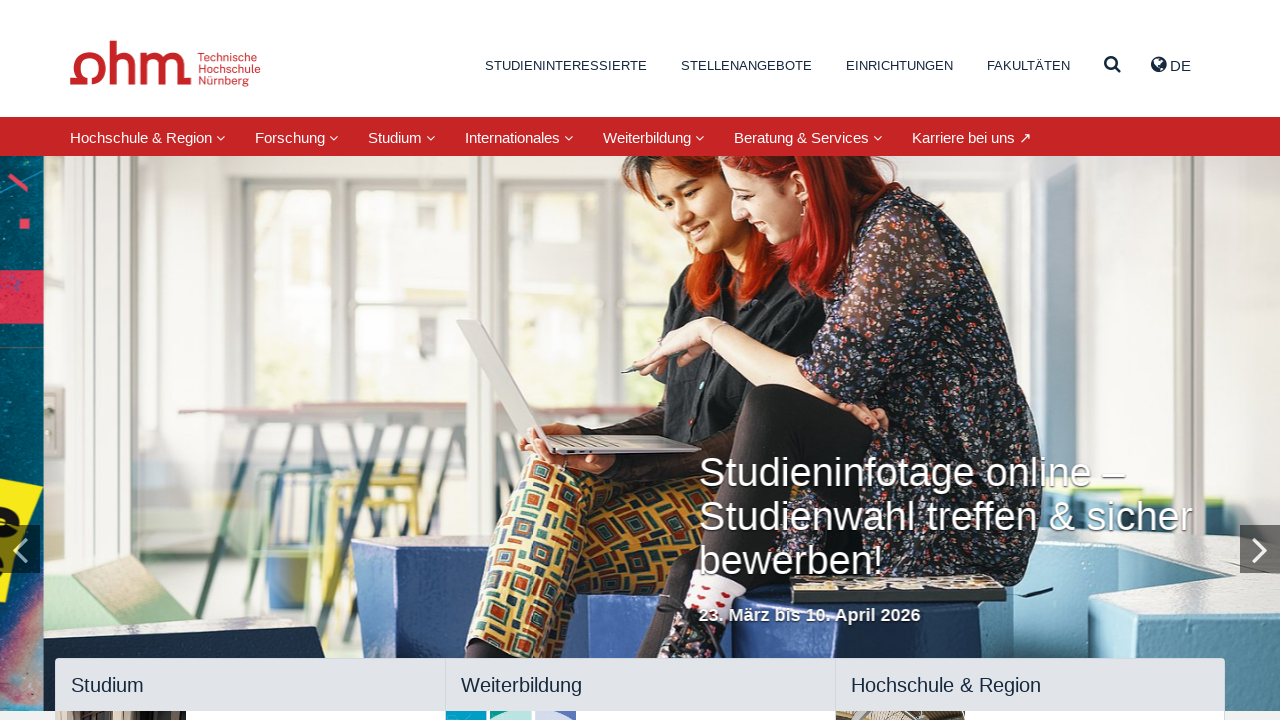

Waited for page to reach domcontentloaded state
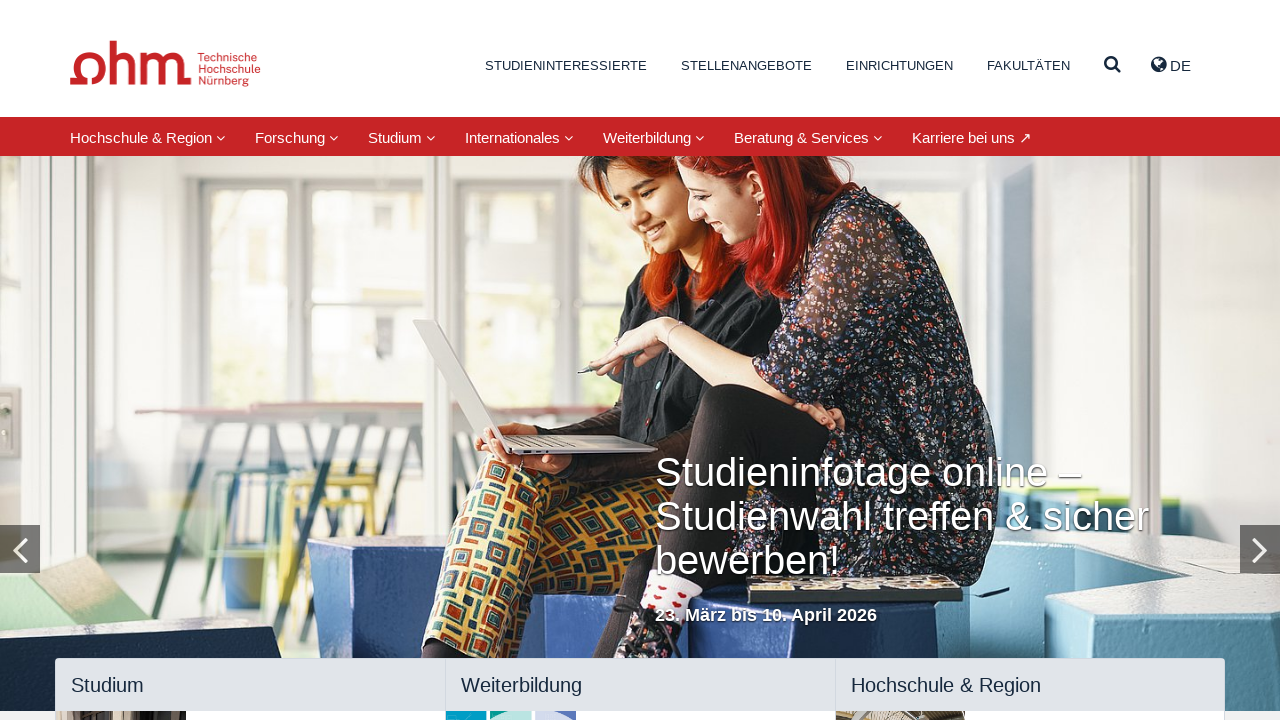

Retrieved page title: 'Startseite – Technische Hochschule Nürnberg Georg Simon Ohm'
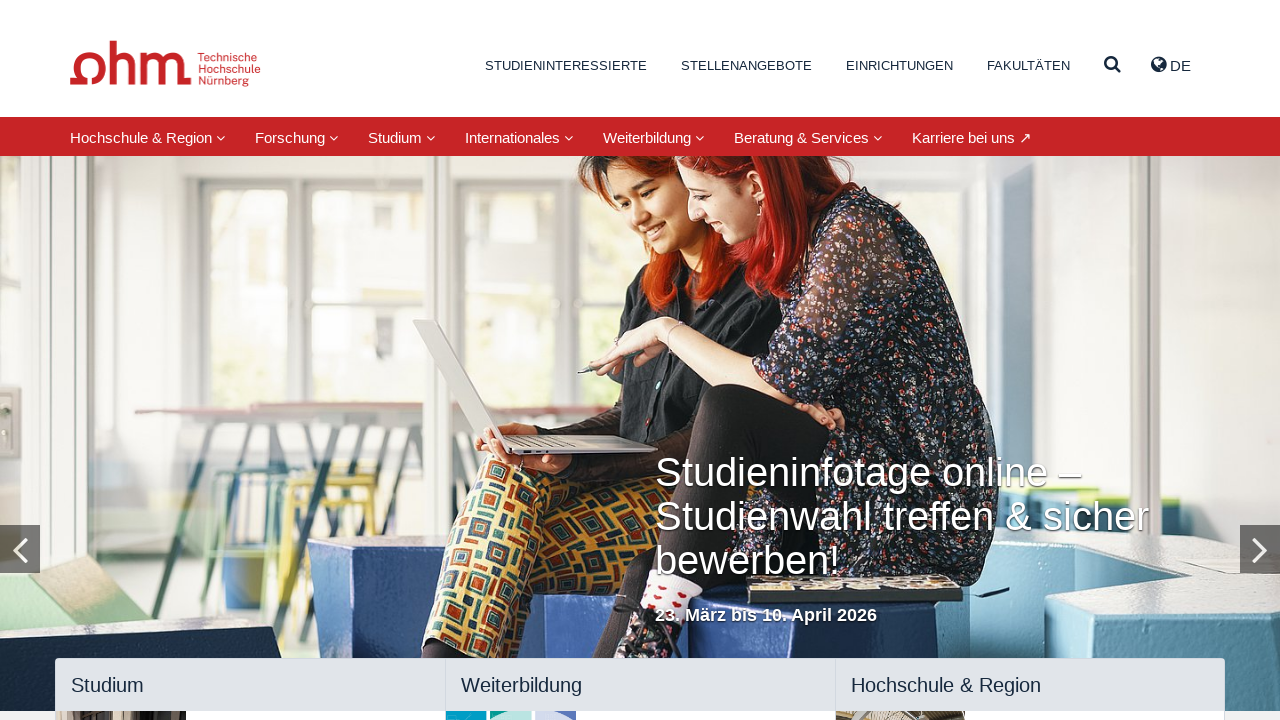

Verified page title is not empty
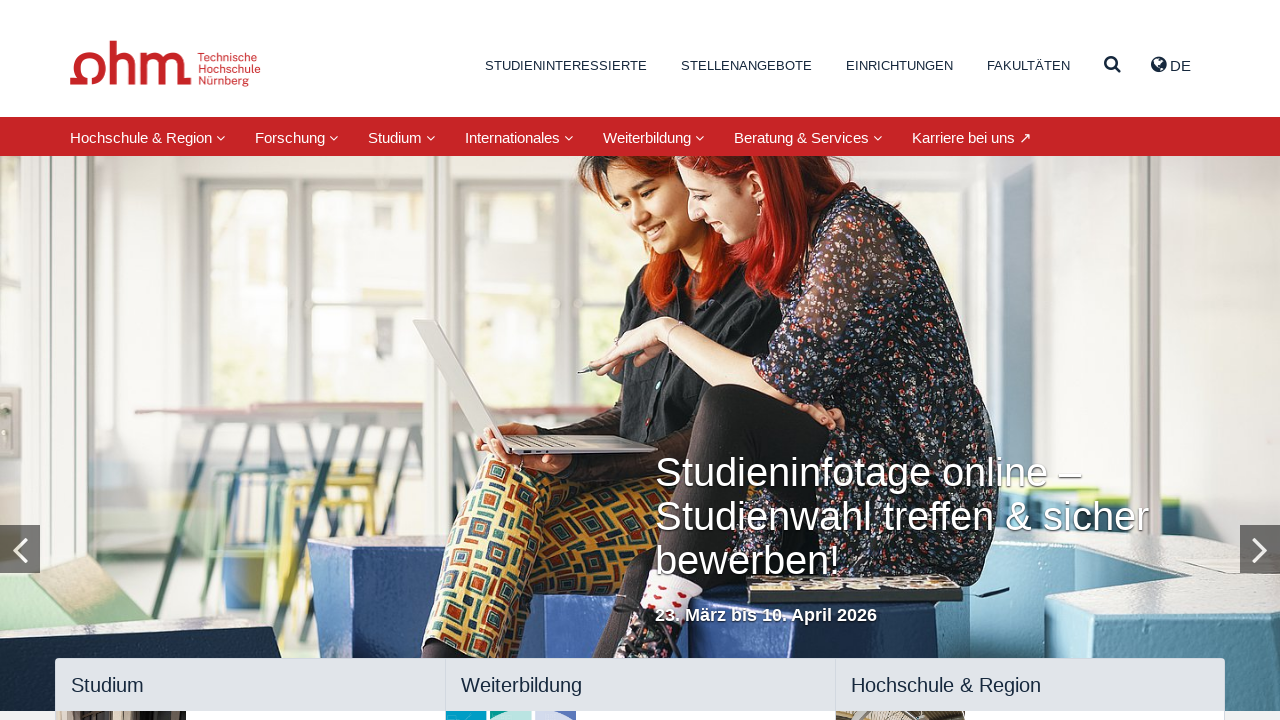

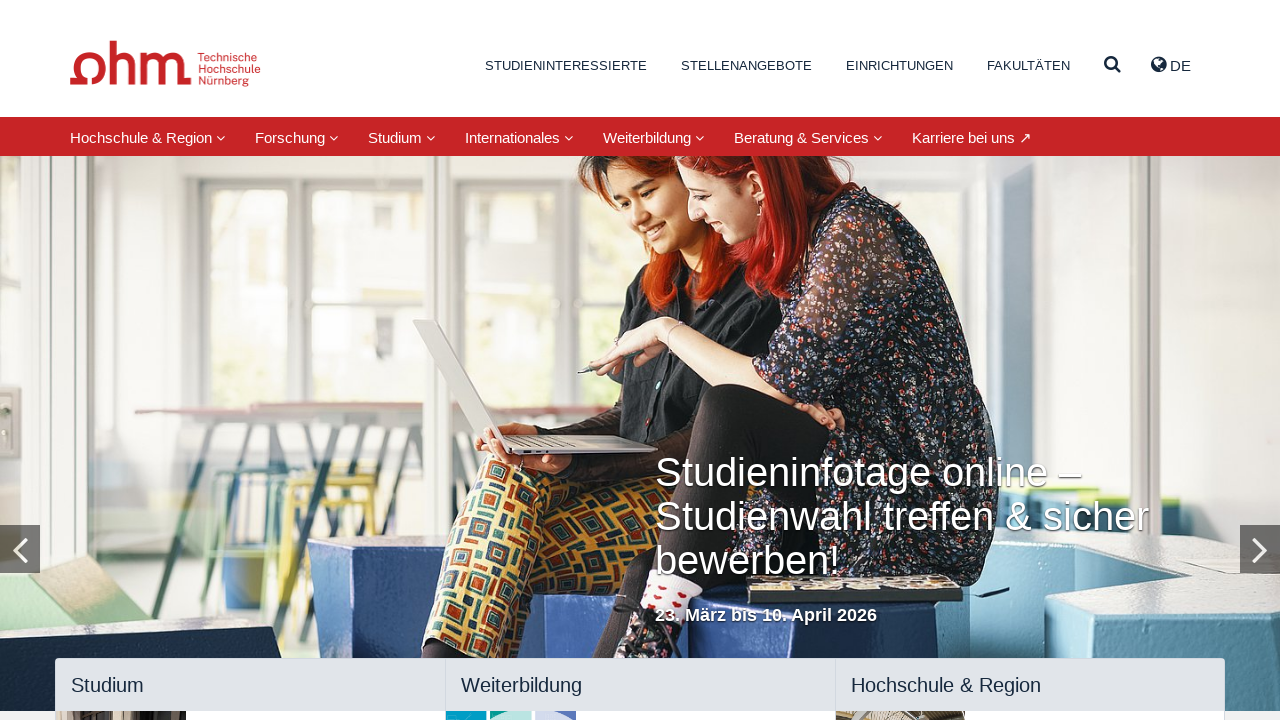